Navigates to the OrangeHRM demo login page and clicks on a link element (likely a footer link or informational link) without performing any authentication.

Starting URL: https://opensource-demo.orangehrmlive.com/web/index.php/auth/login

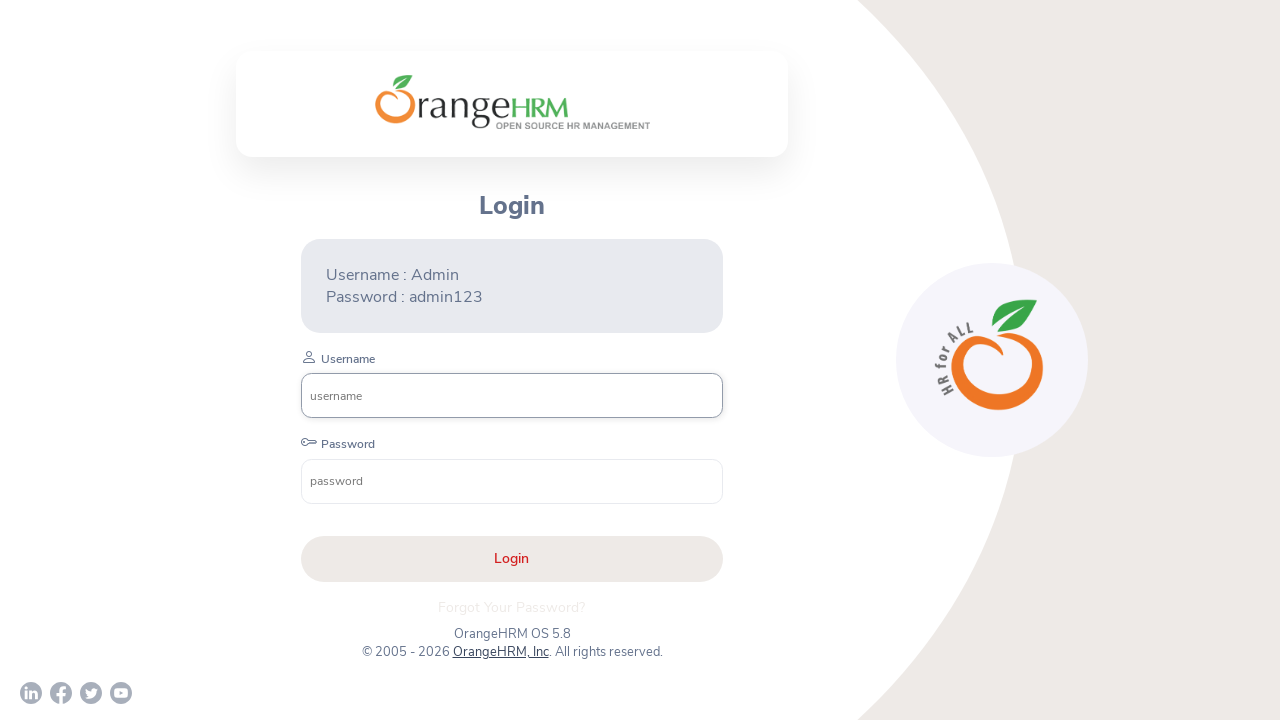

Navigated to OrangeHRM demo login page
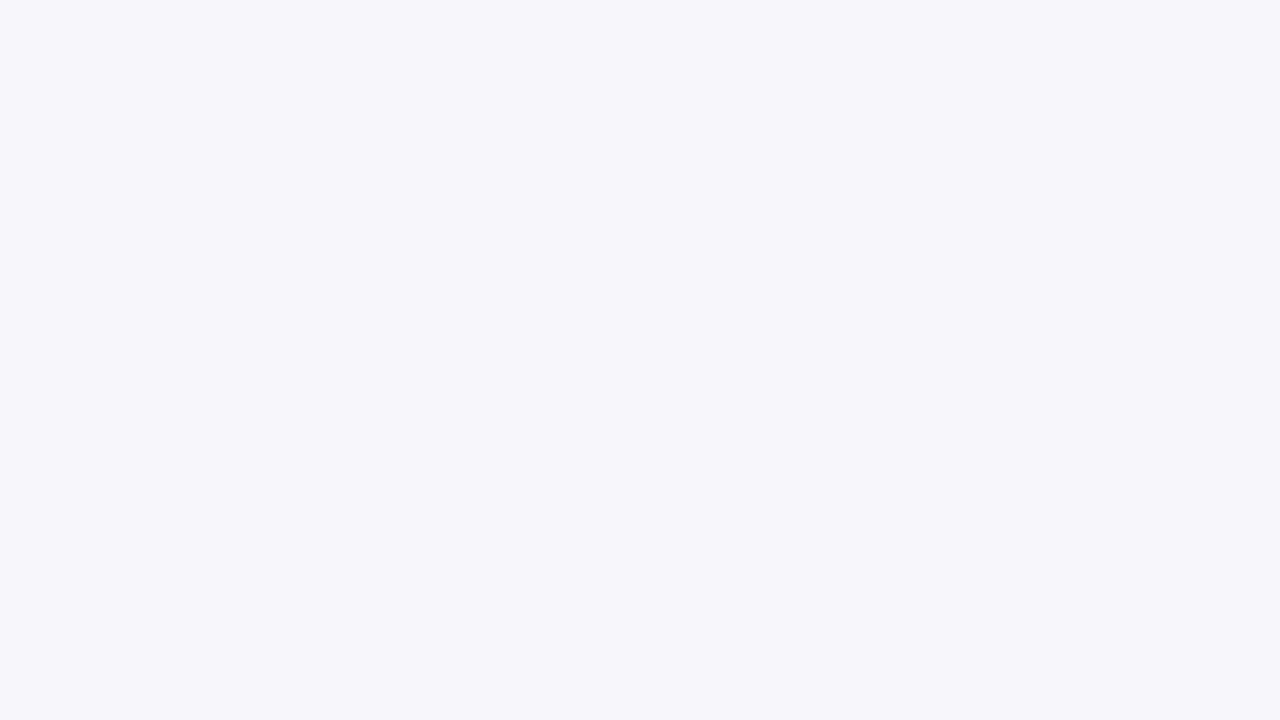

Clicked on footer link element in login page at (497, 647) on xpath=/html/body/div/div[1]/div/div[1]/div/div[2]/div[3]/div[2]/p[2]/a
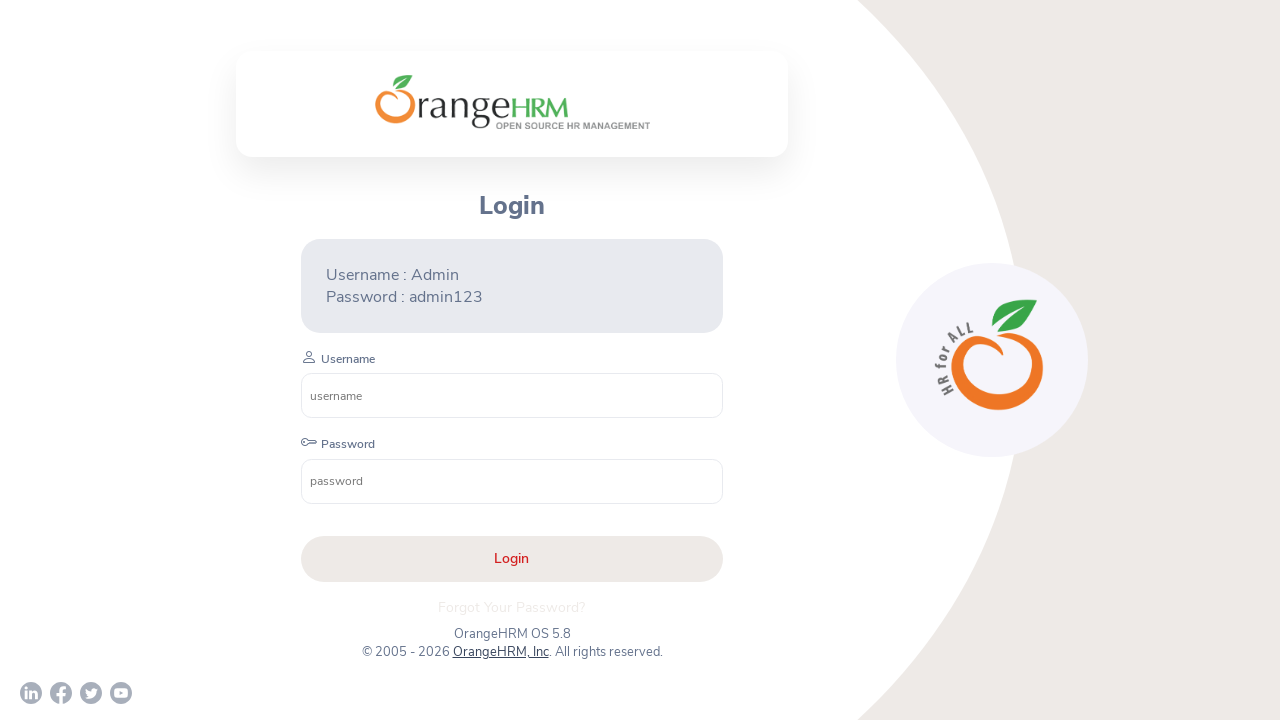

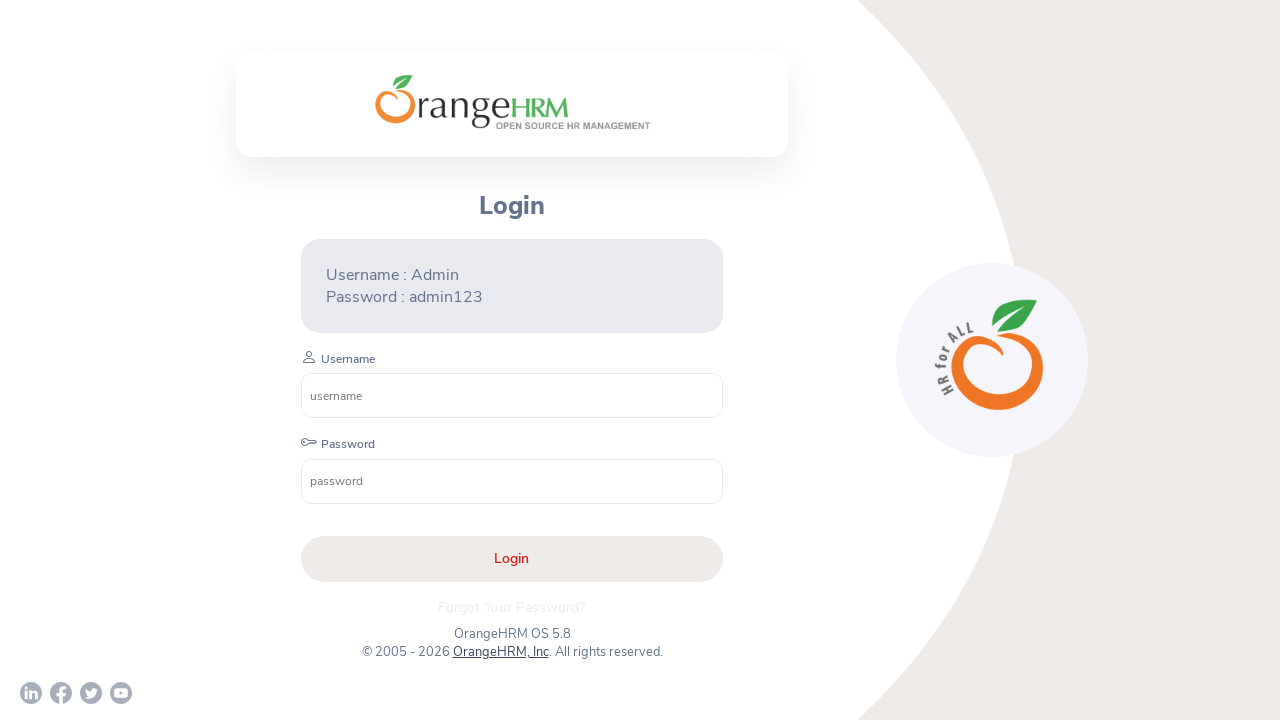